Navigates to the login practice page to verify it loads correctly

Starting URL: https://rahulshettyacademy.com/loginpagePractise/

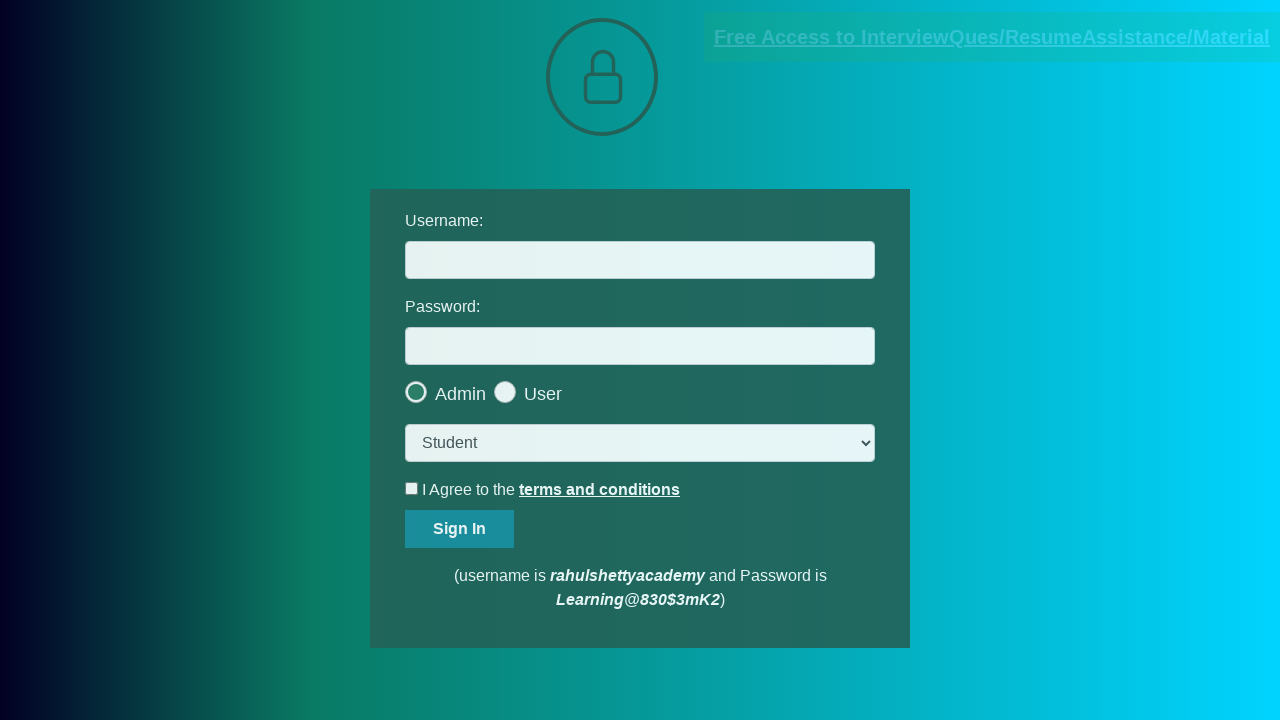

Login practice page loaded successfully
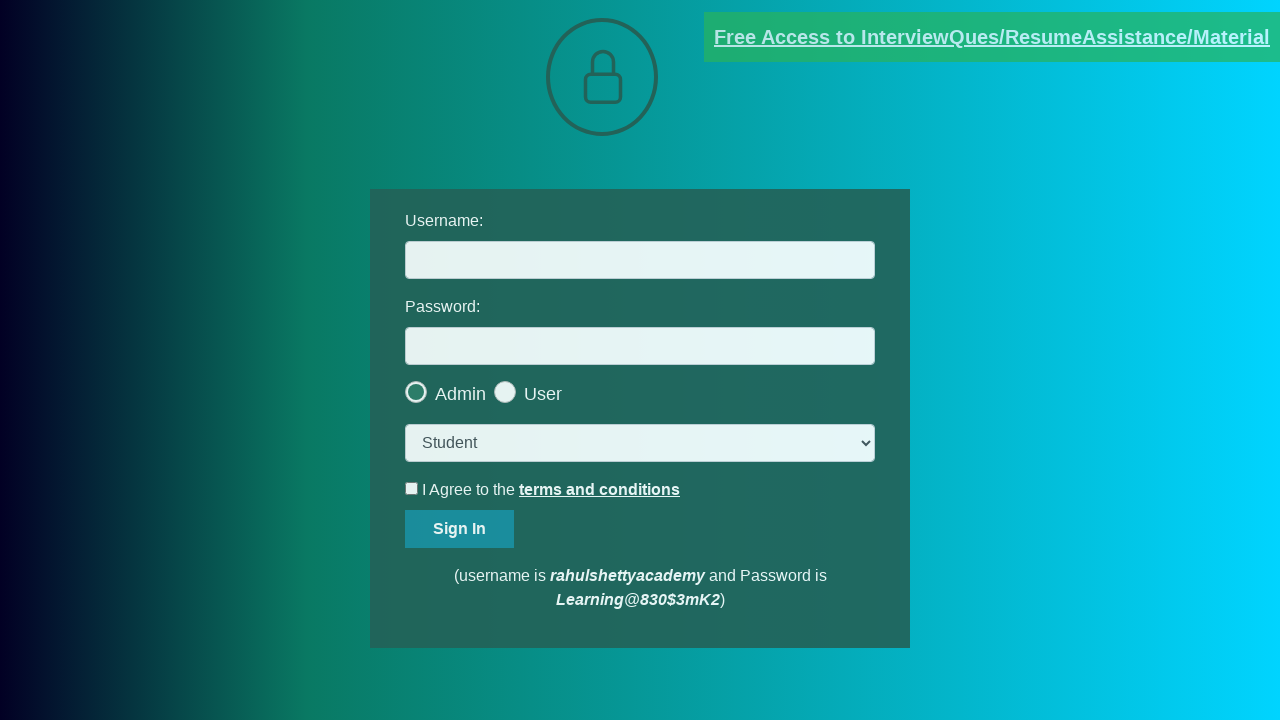

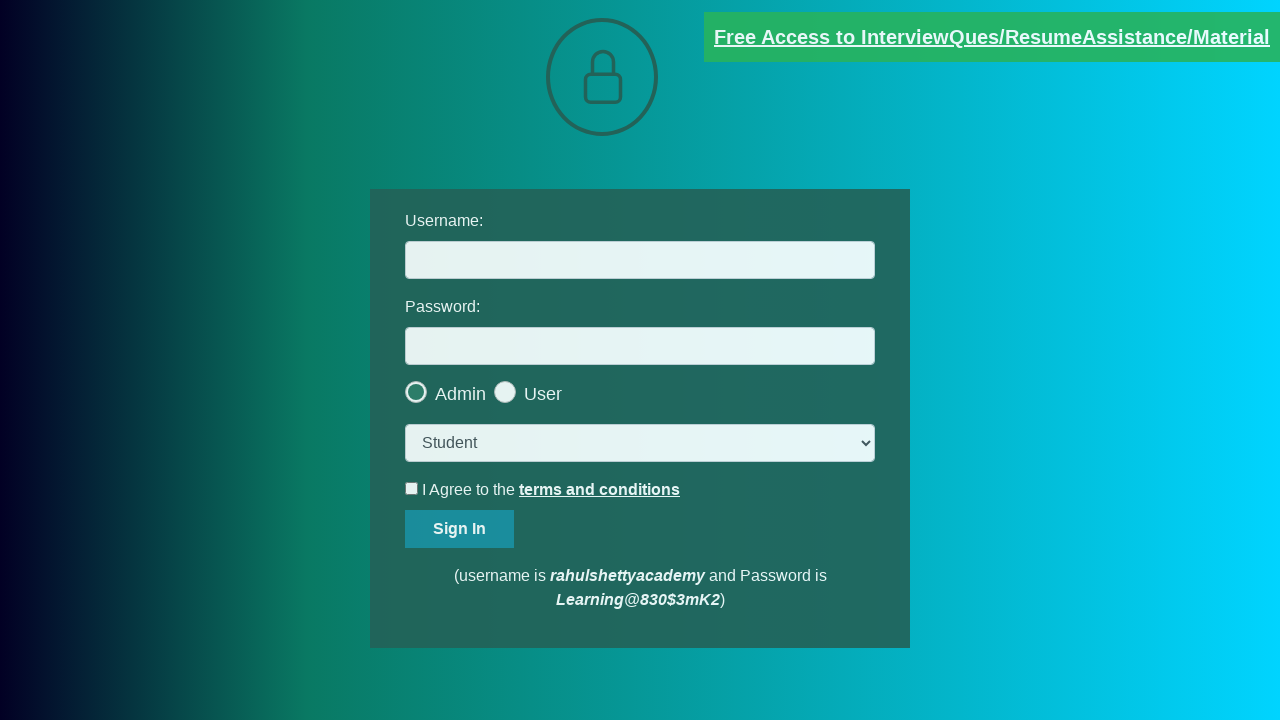